Tests browser window and tab management by opening new tabs and windows, navigating to different pages, switching between them, and verifying content on each page.

Starting URL: https://demoqa.com/browser-windows

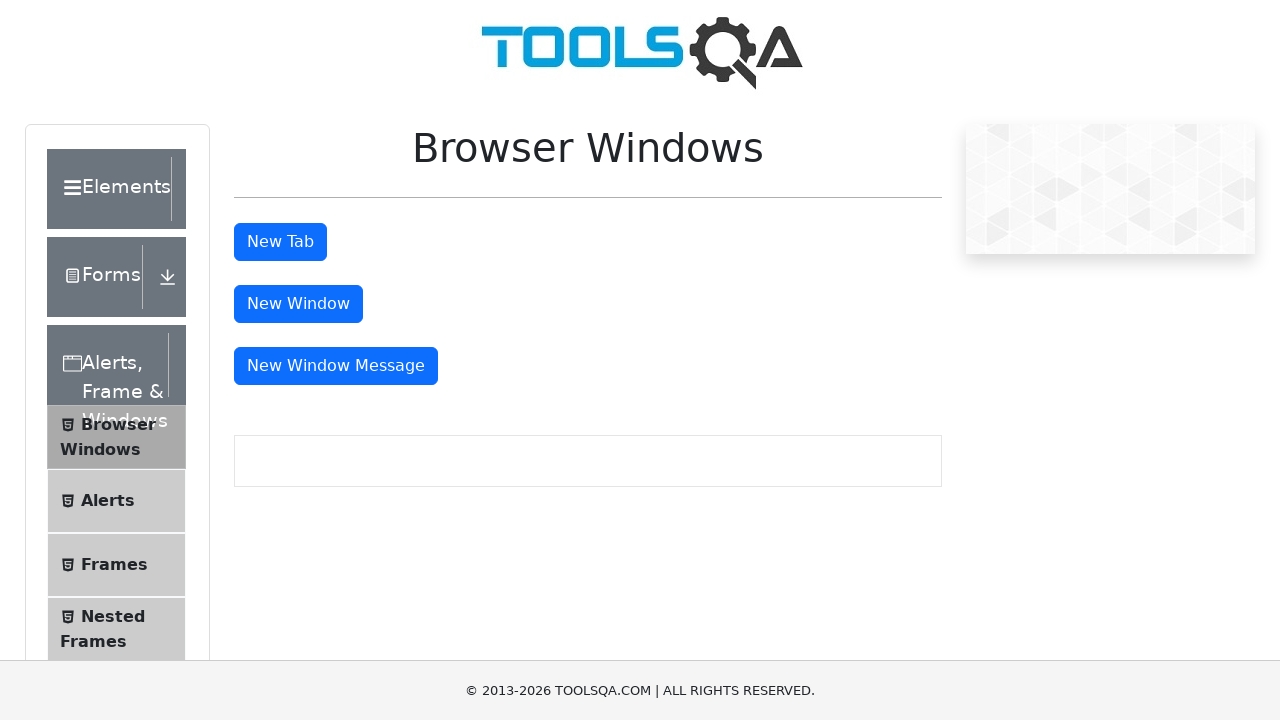

Waited for main page header to load
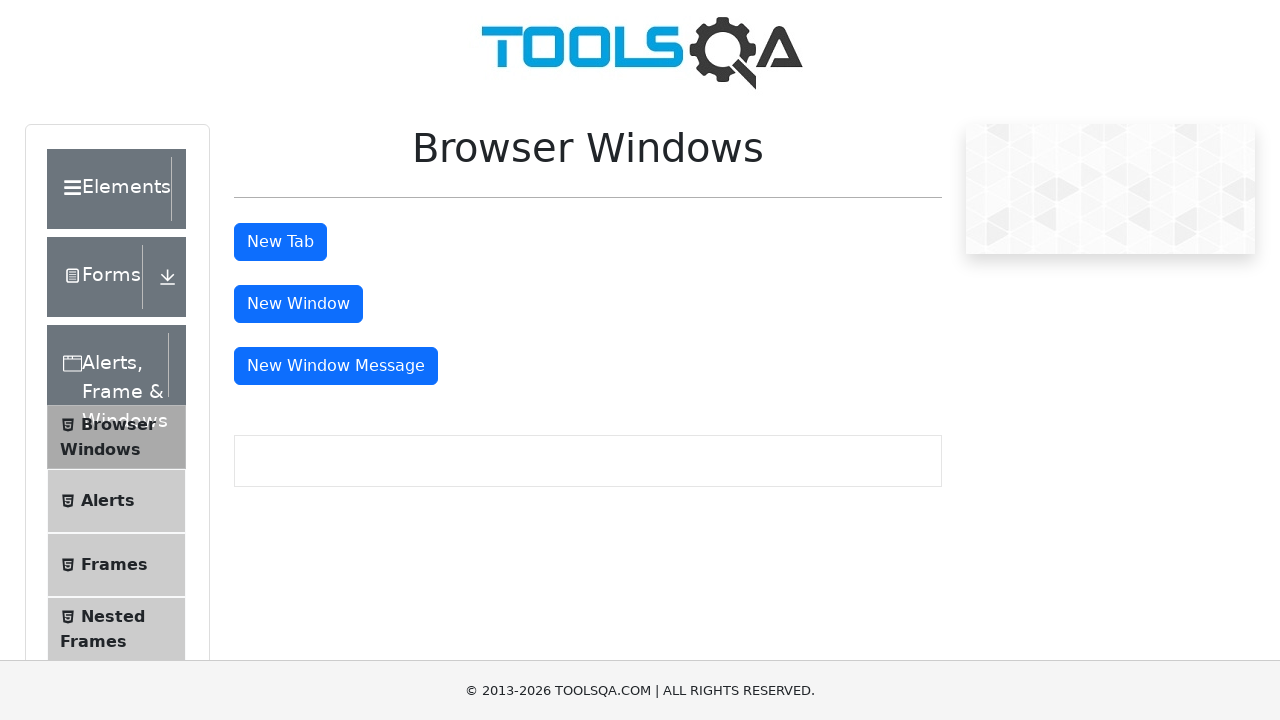

Located main page header element
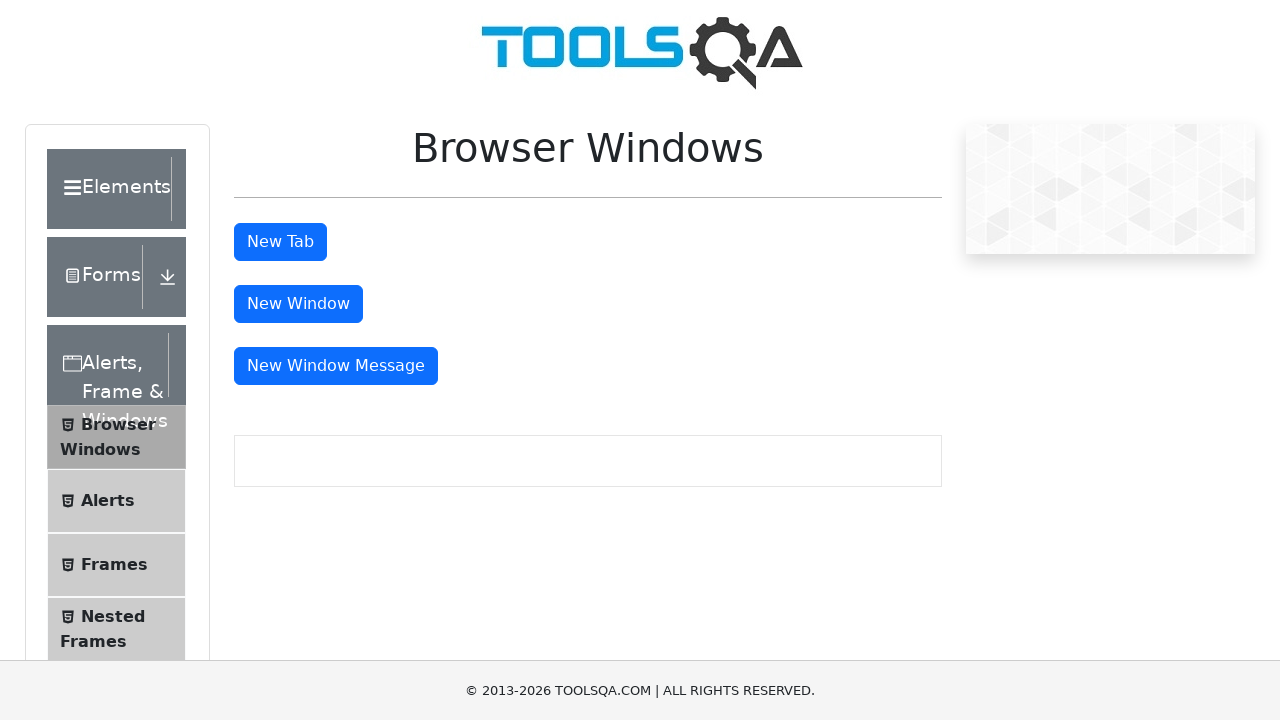

Printed main window header: Browser Windows
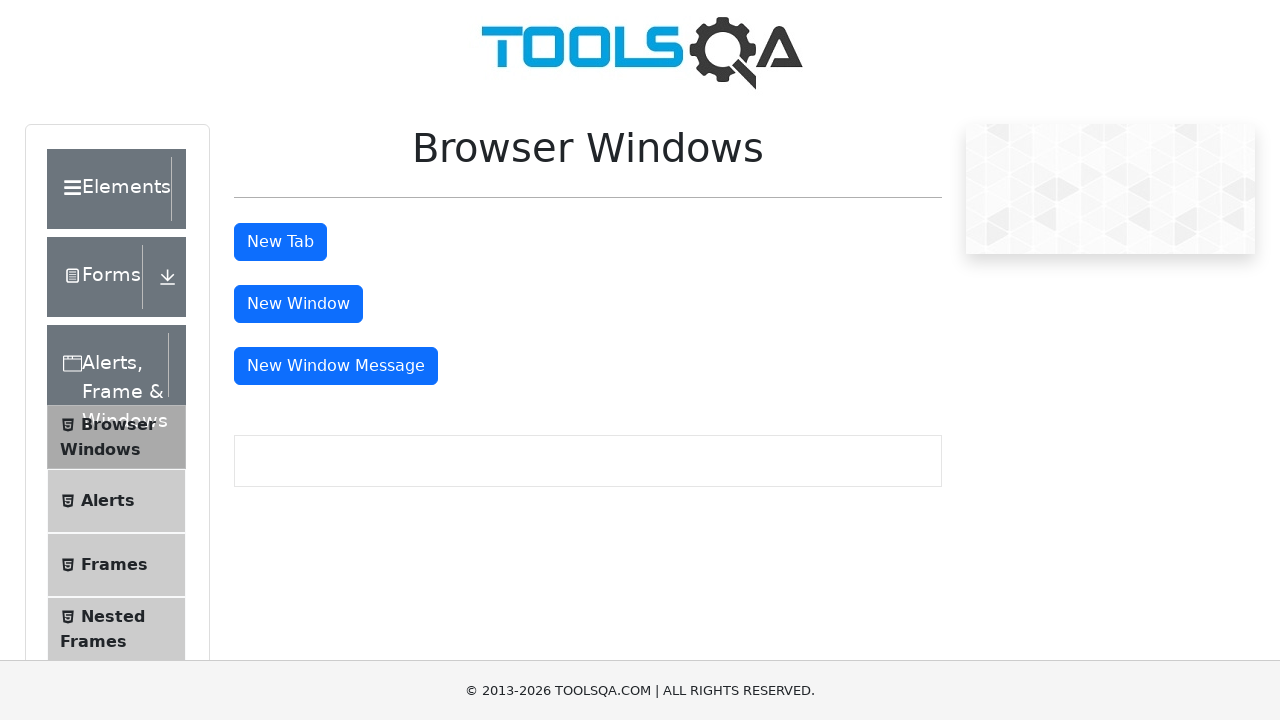

Opened a new tab
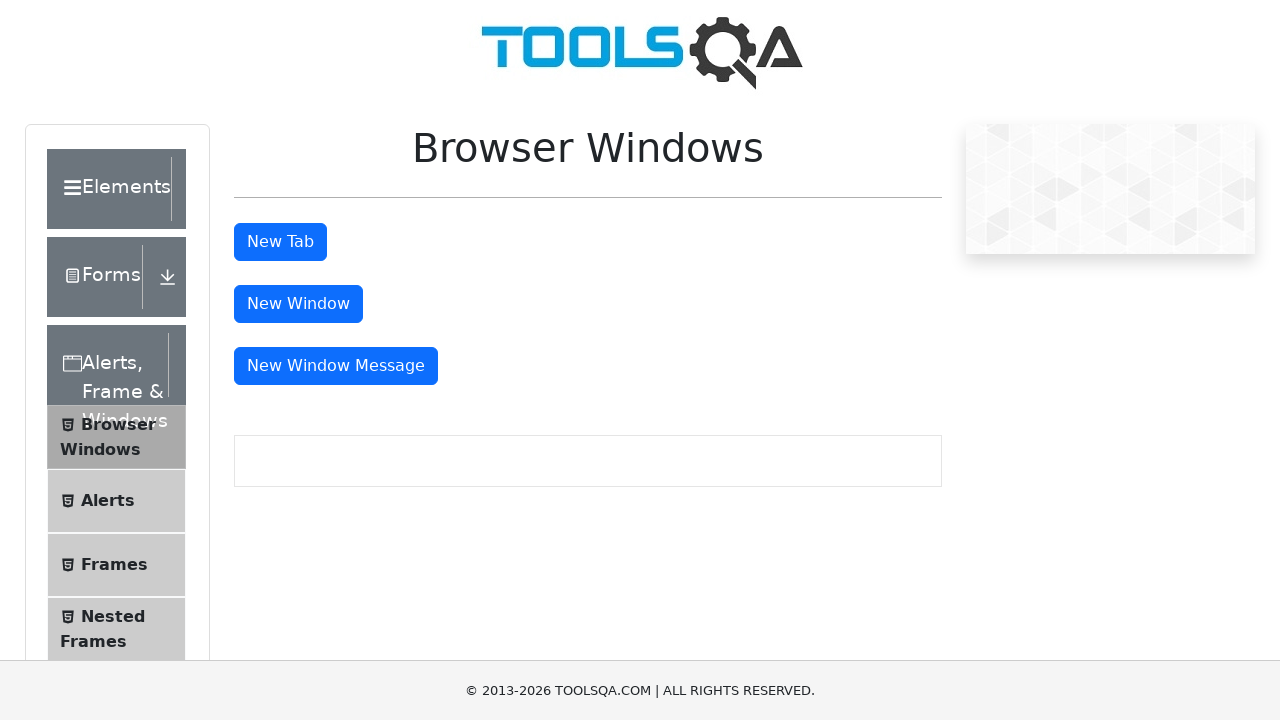

Navigated new tab to https://demoqa.com/sample
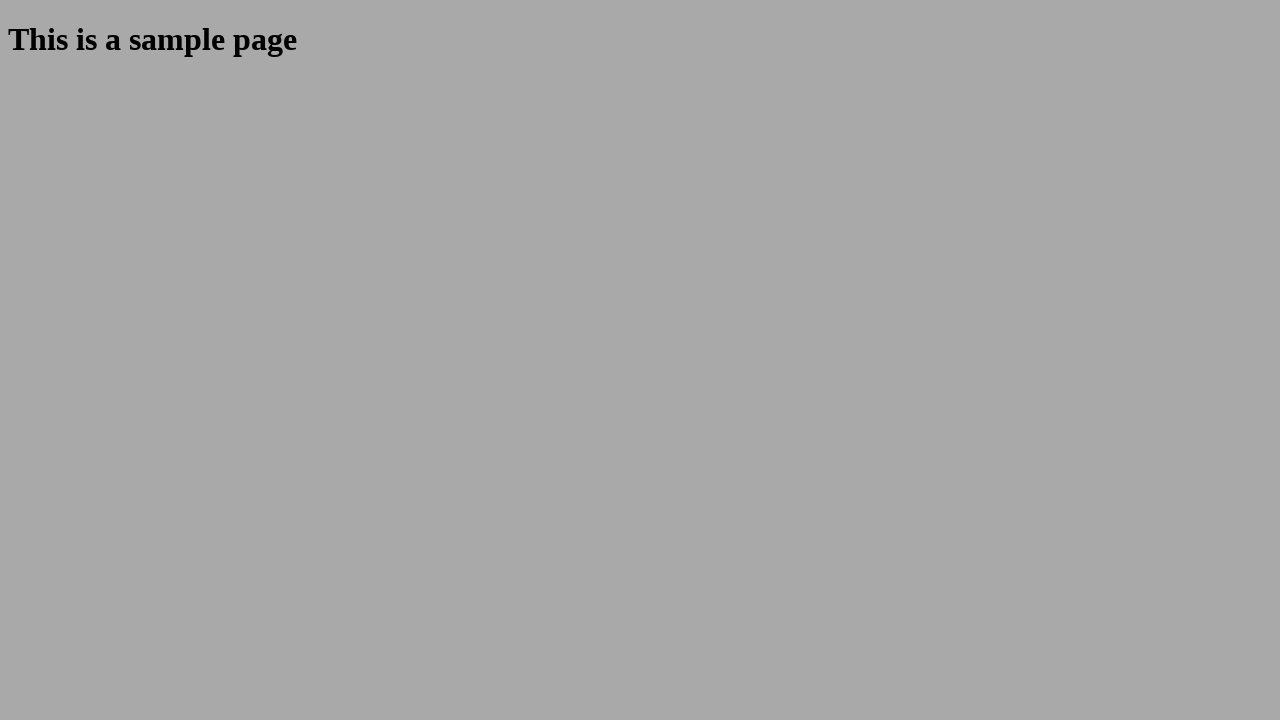

Waited for sample heading to load in new tab
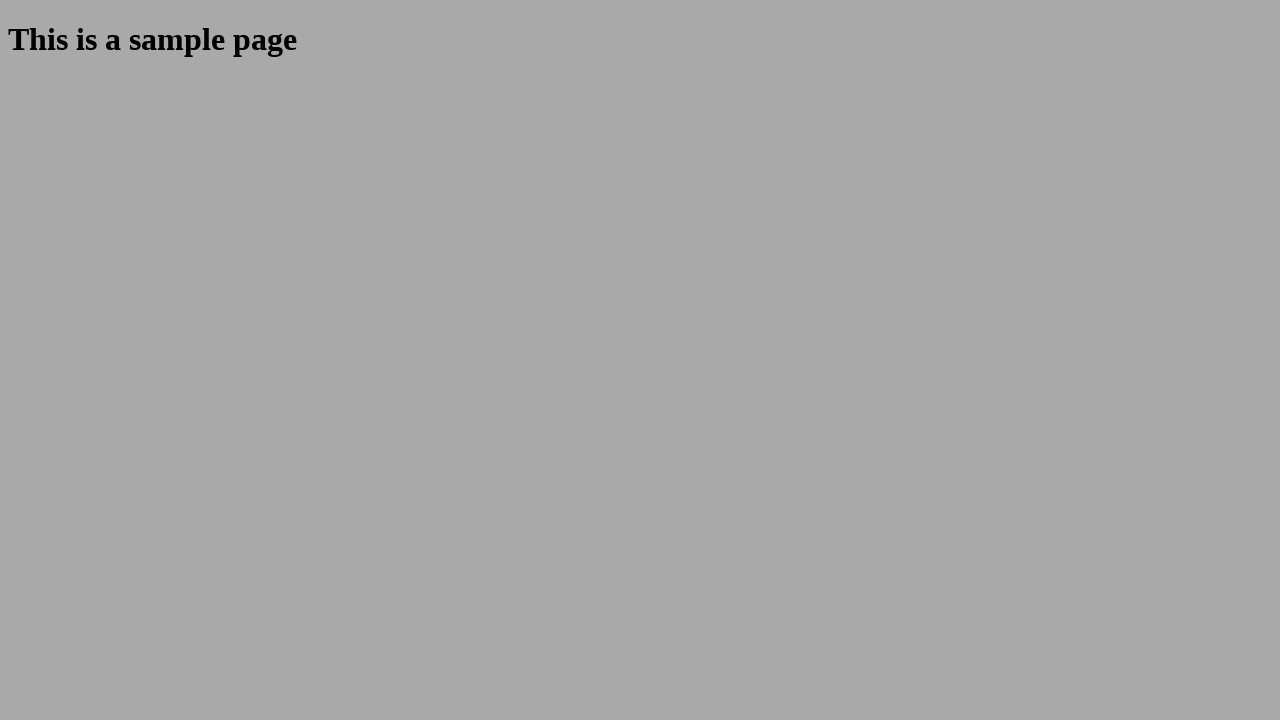

Printed child page heading: This is a sample page
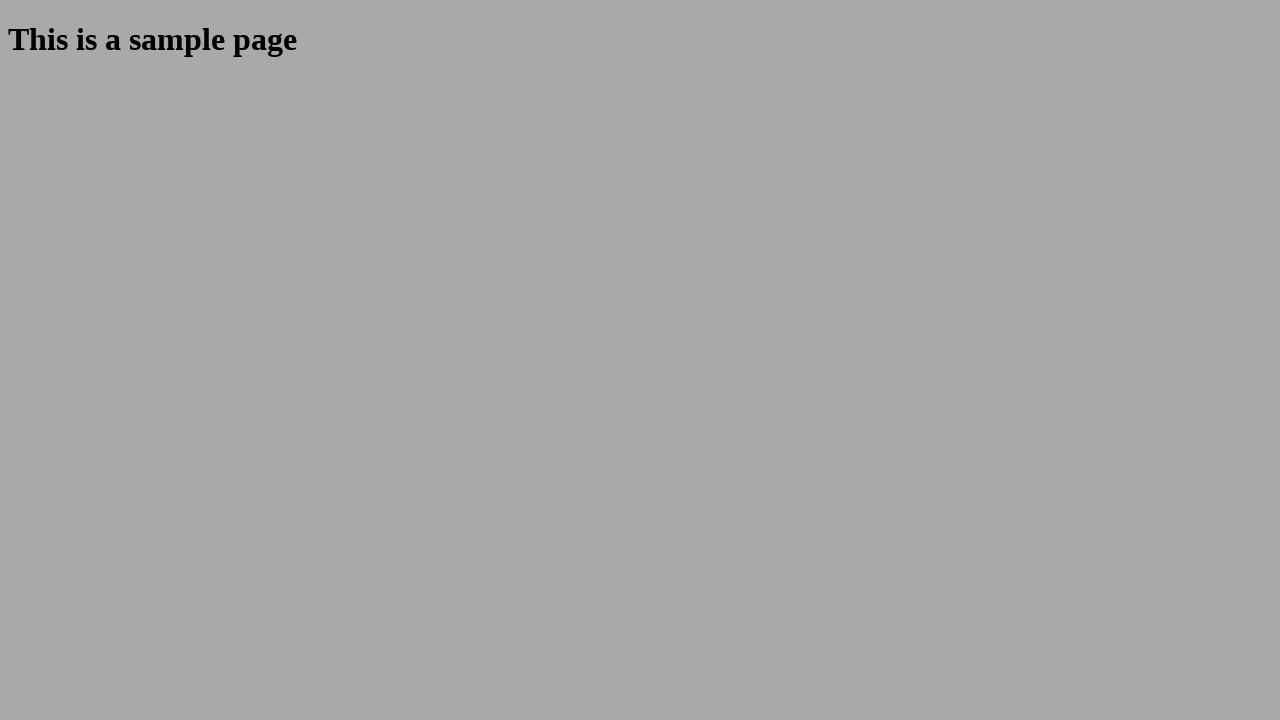

Closed the new tab
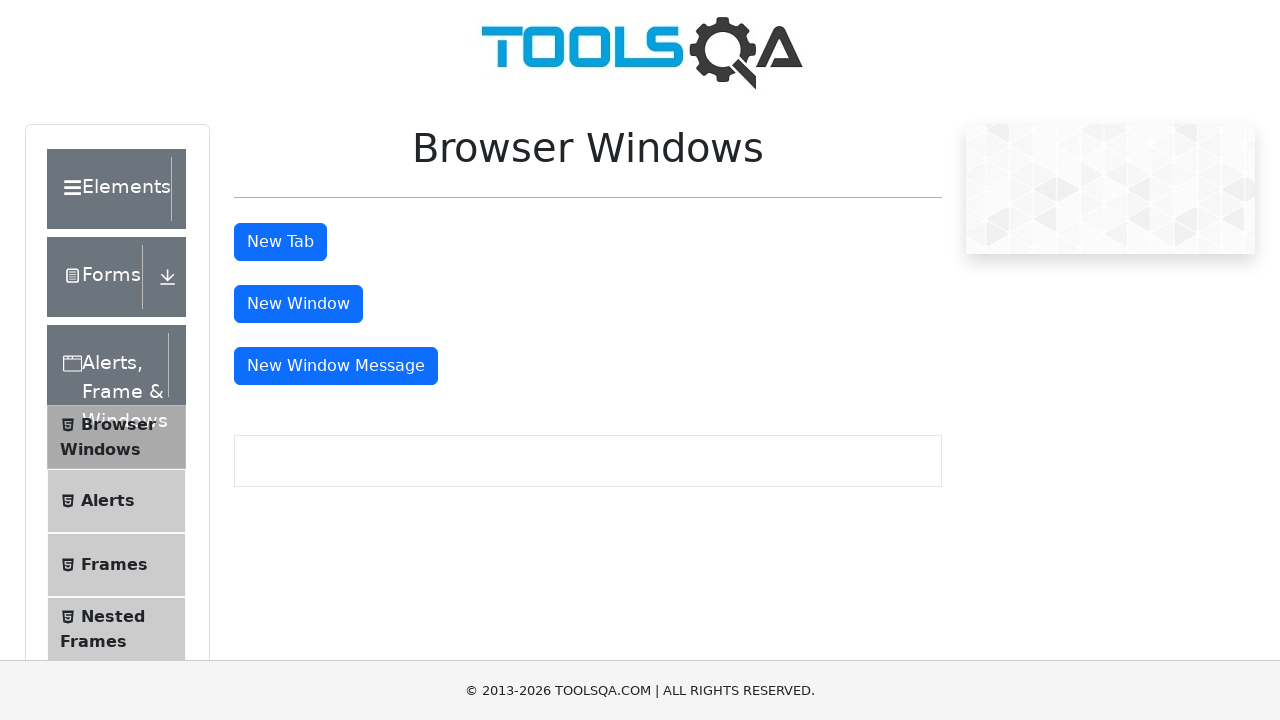

Brought main page to front
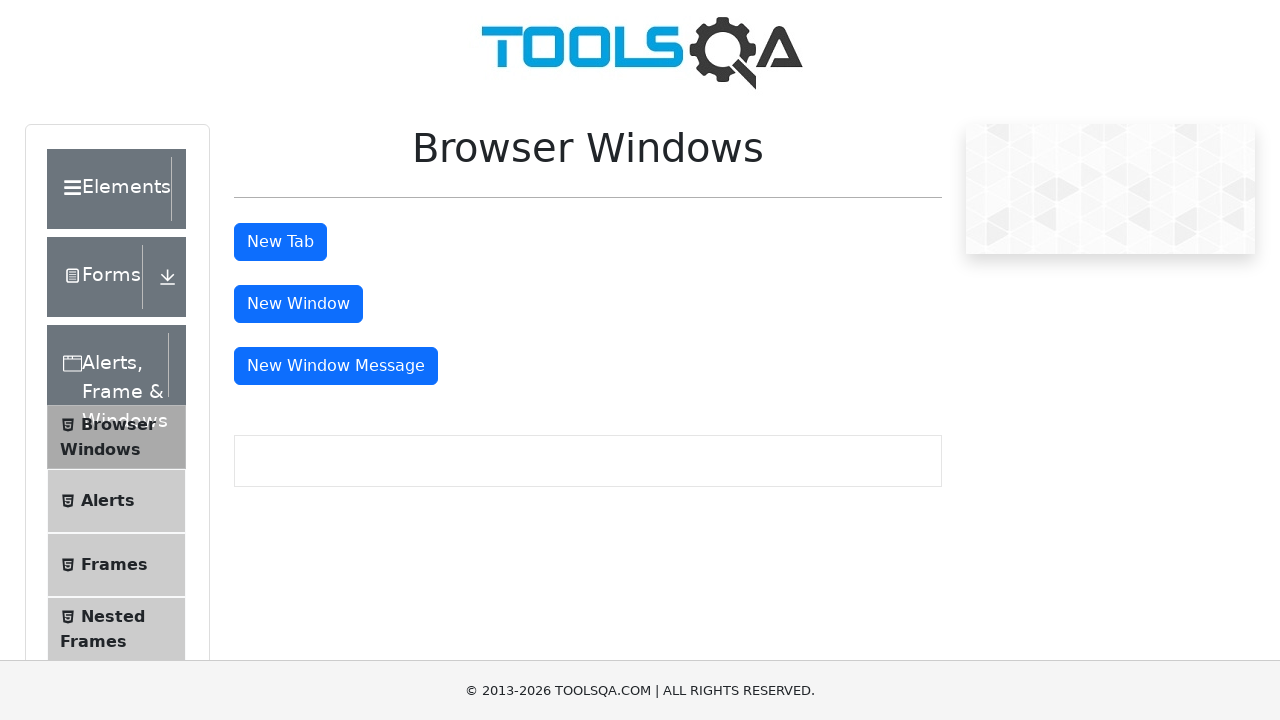

Verified main page content again: Browser Windows
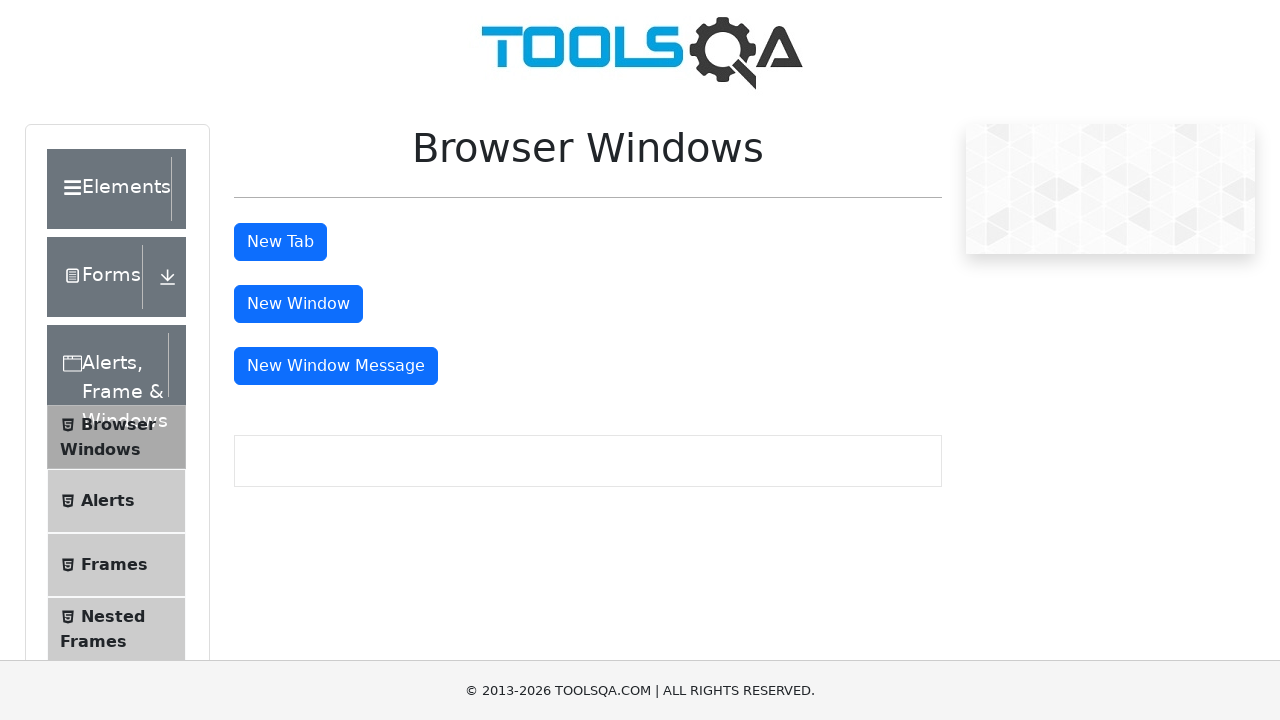

Opened another new tab
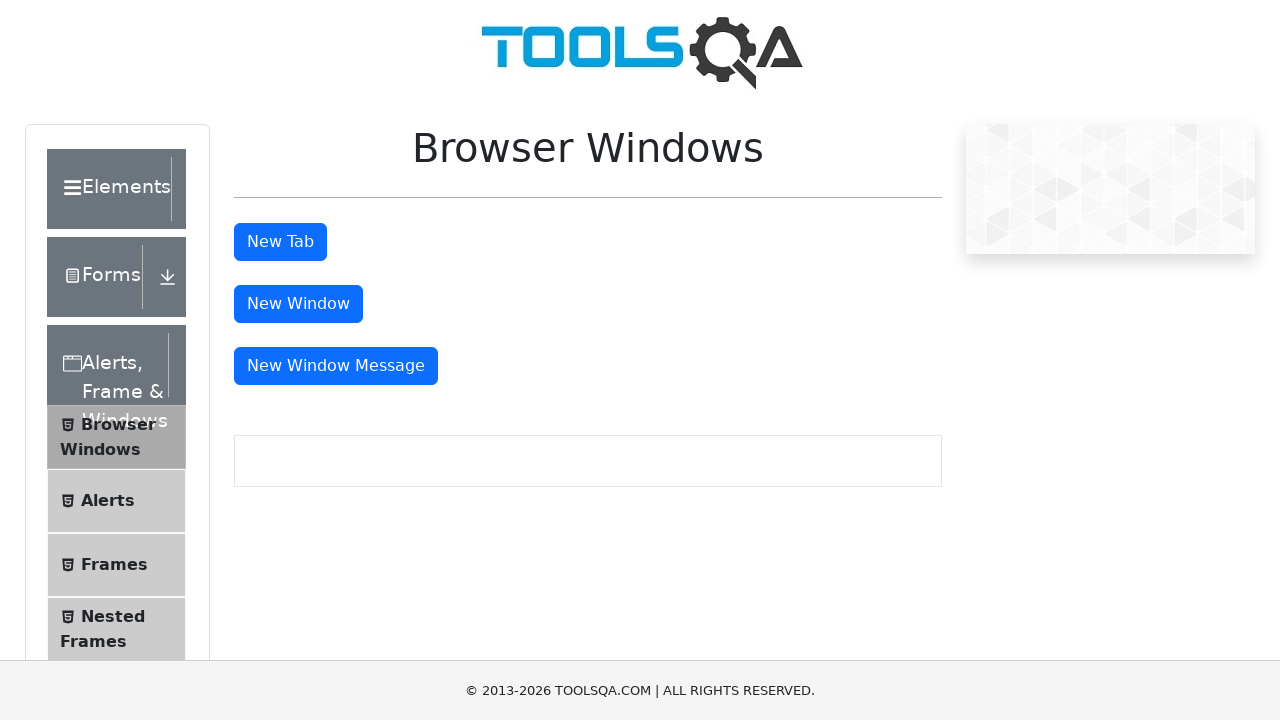

Navigated new tab to https://demoqa.com/sample
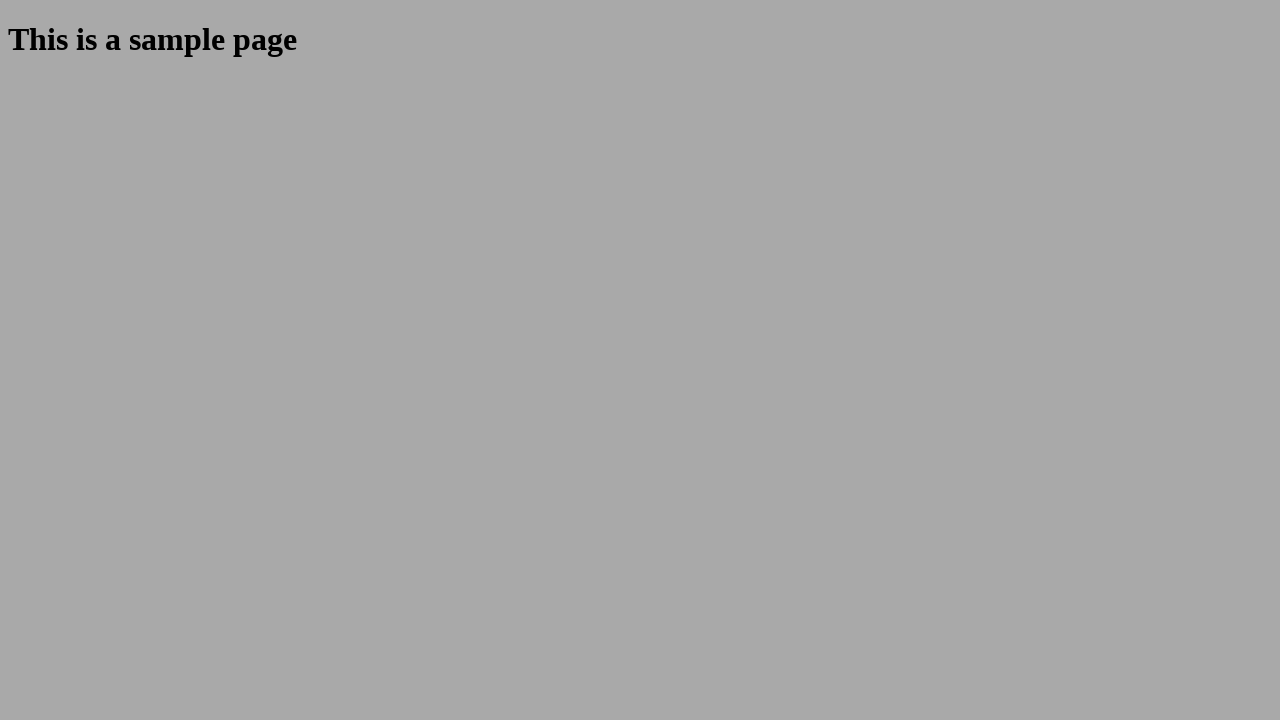

Waited for sample heading to load in second new tab
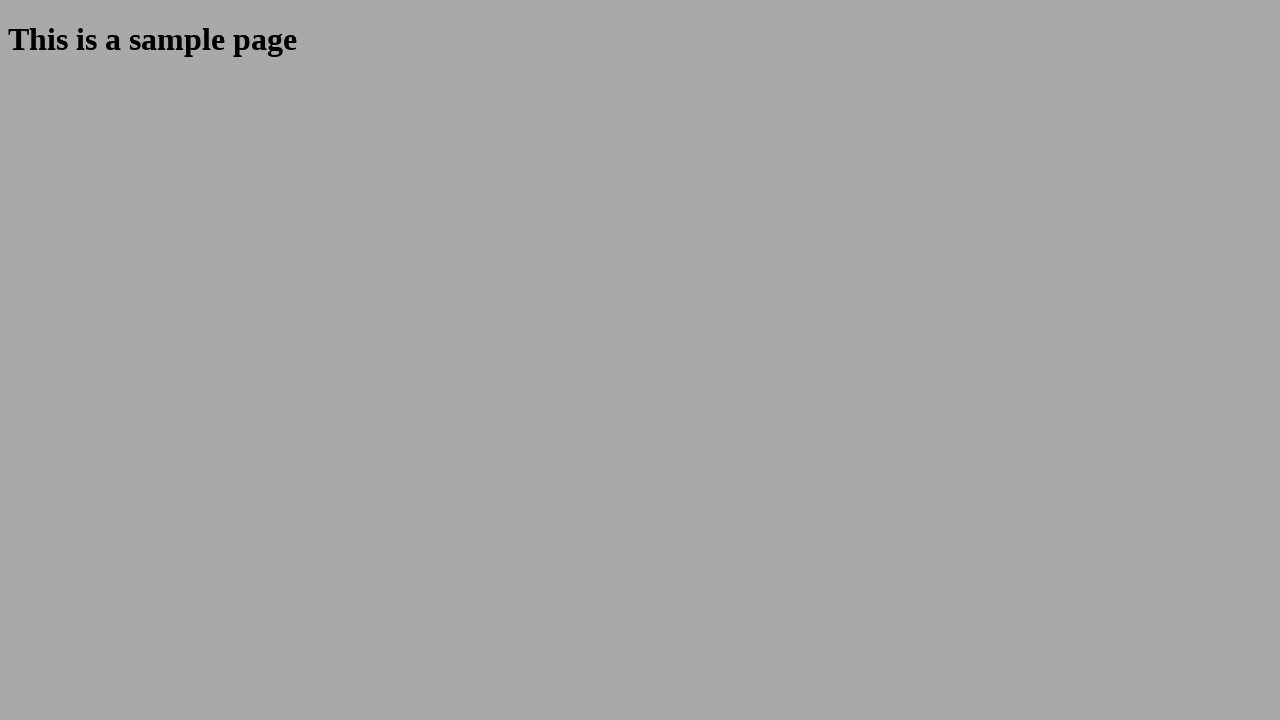

Printed second child page heading: This is a sample page
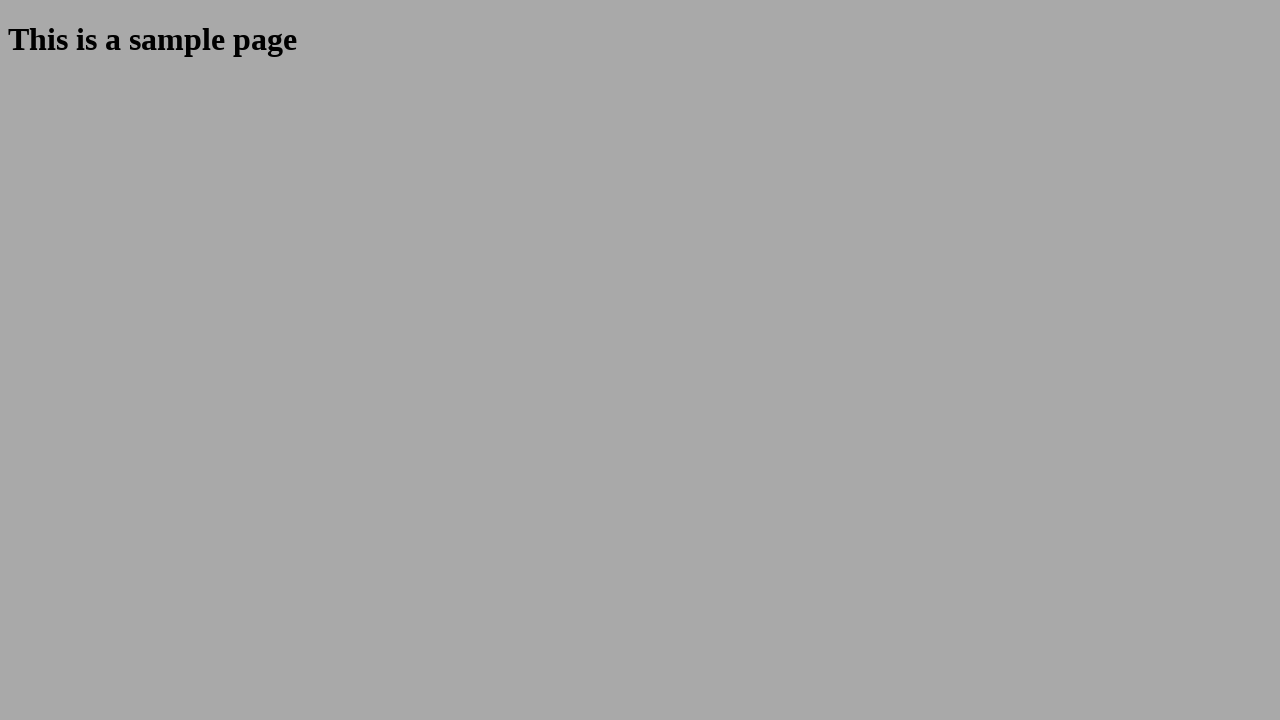

Closed the second new tab
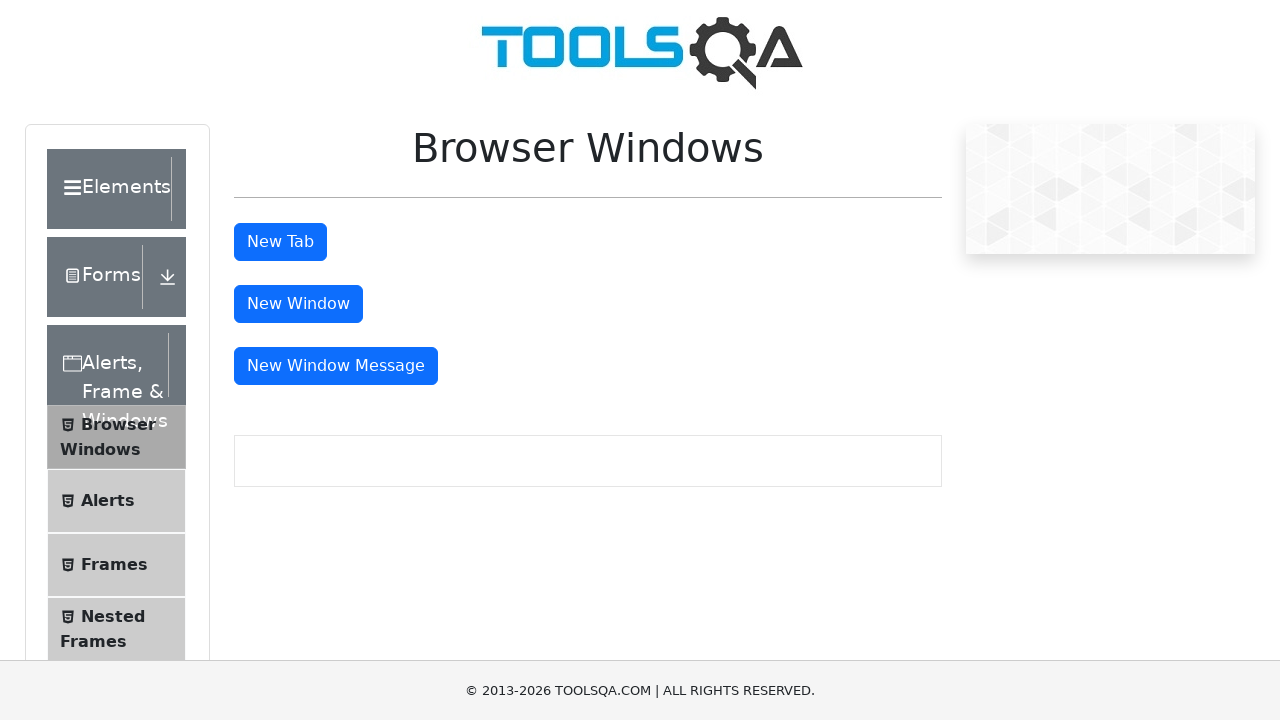

Brought main page to front again
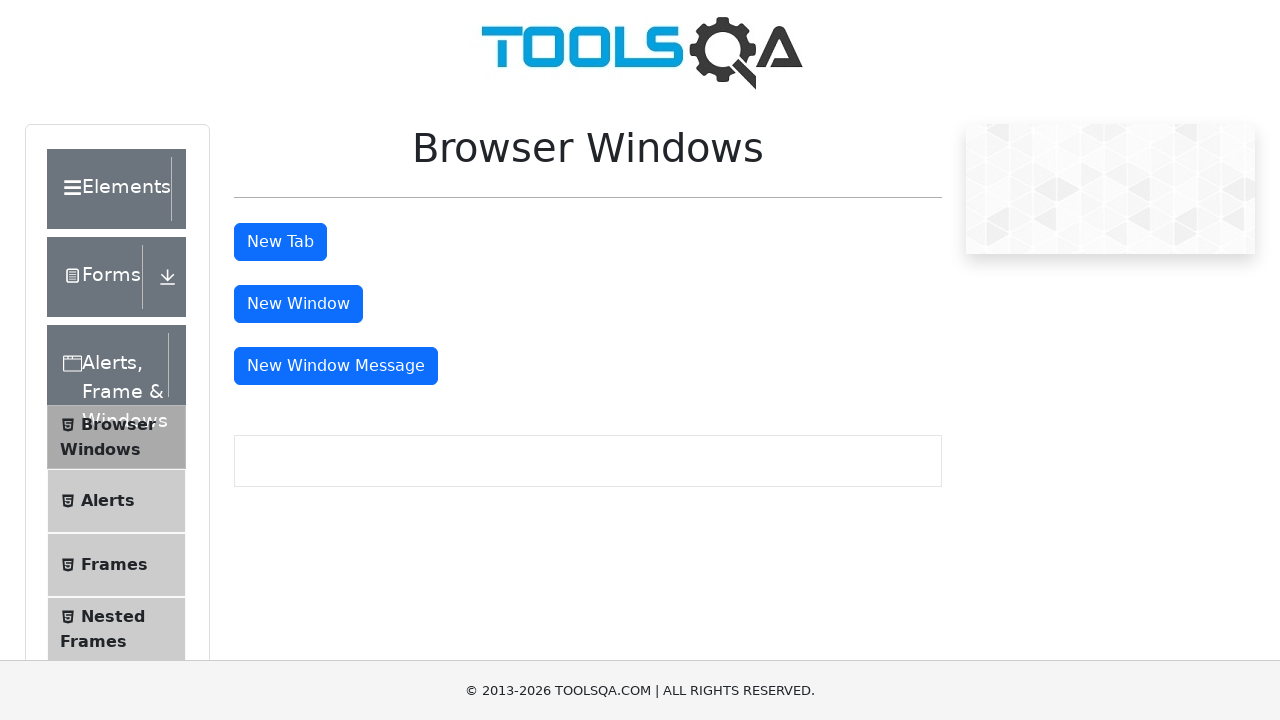

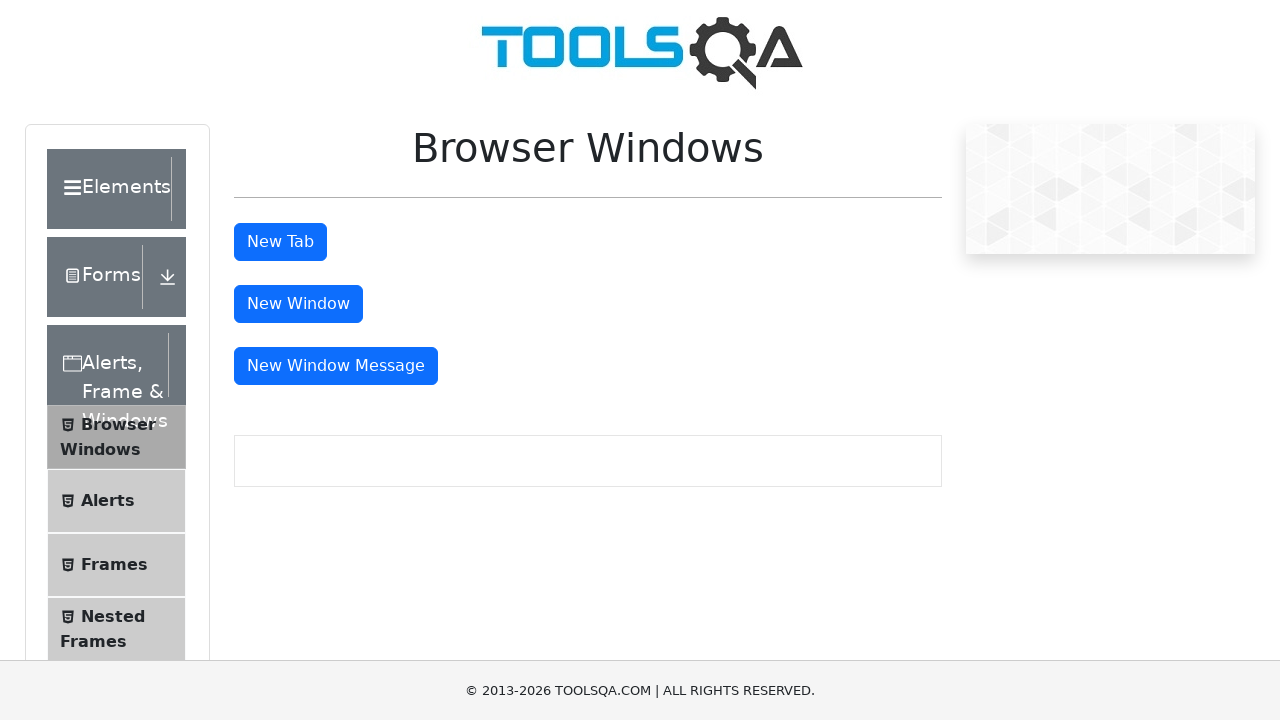